Tests data persistence by creating todos, checking one as complete, and reloading the page.

Starting URL: https://demo.playwright.dev/todomvc

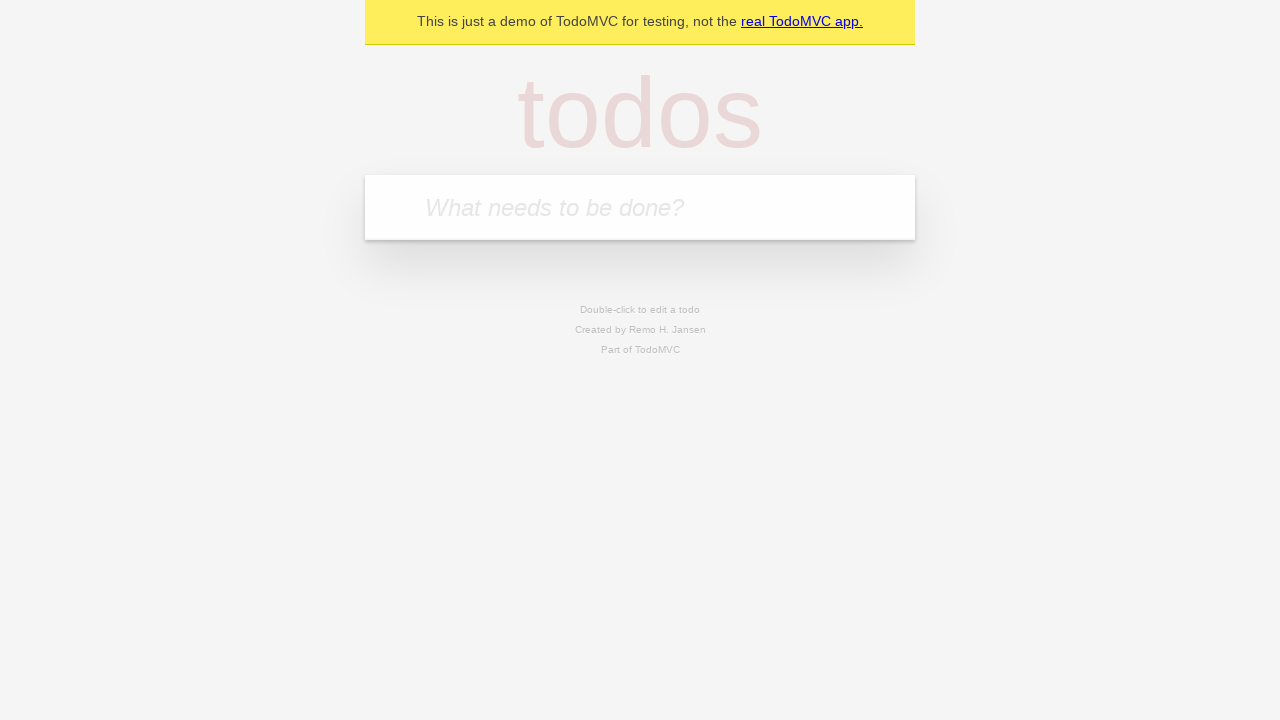

Located the todo input field
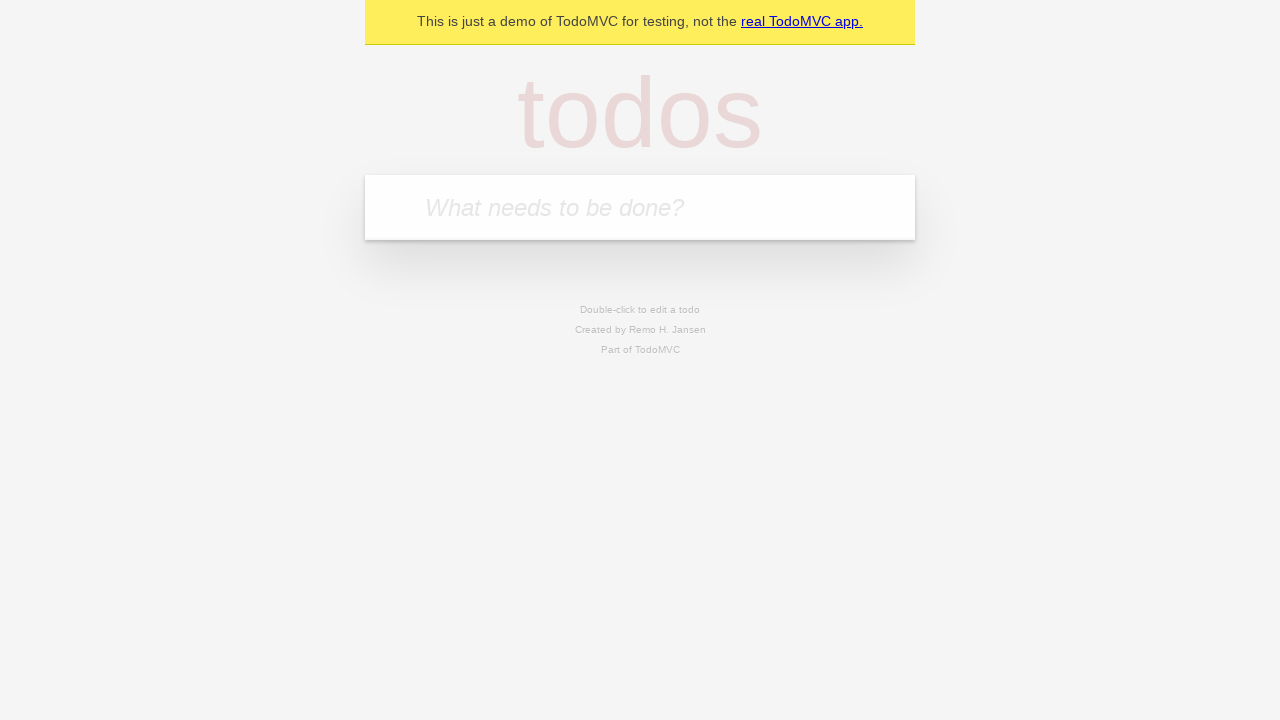

Filled first todo: 'buy some cheese' on internal:attr=[placeholder="What needs to be done?"i]
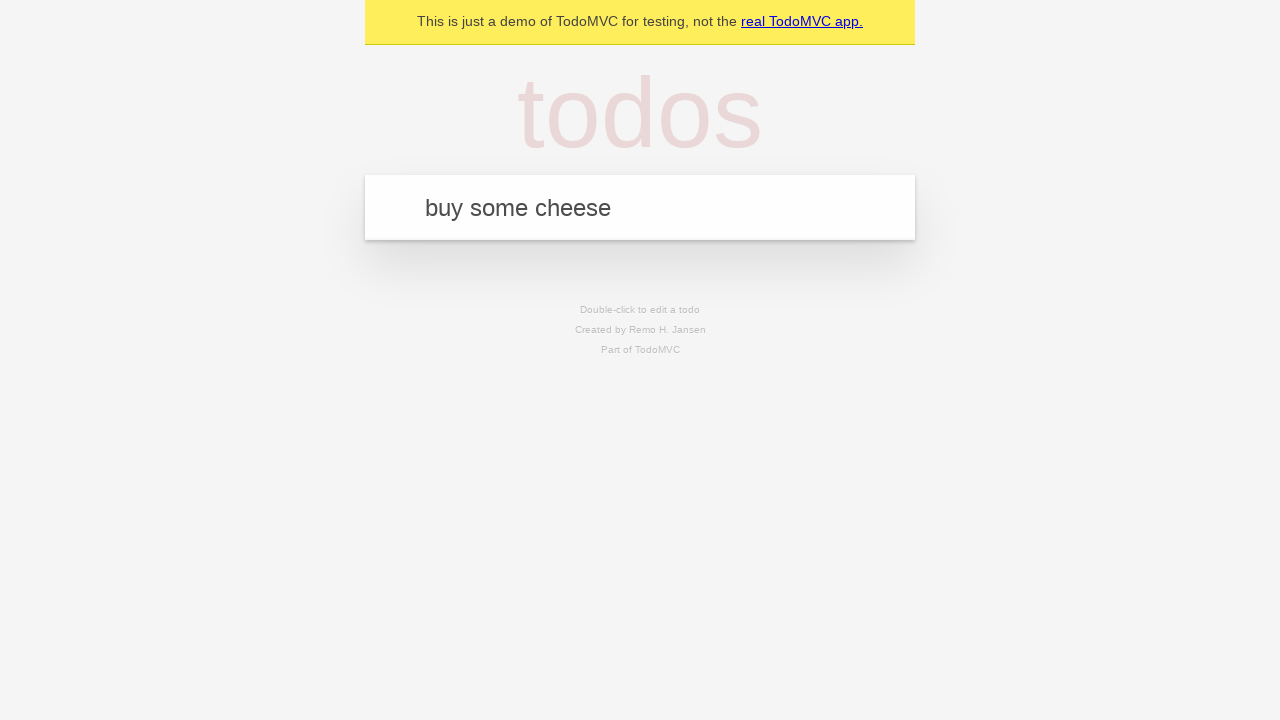

Pressed Enter to create first todo on internal:attr=[placeholder="What needs to be done?"i]
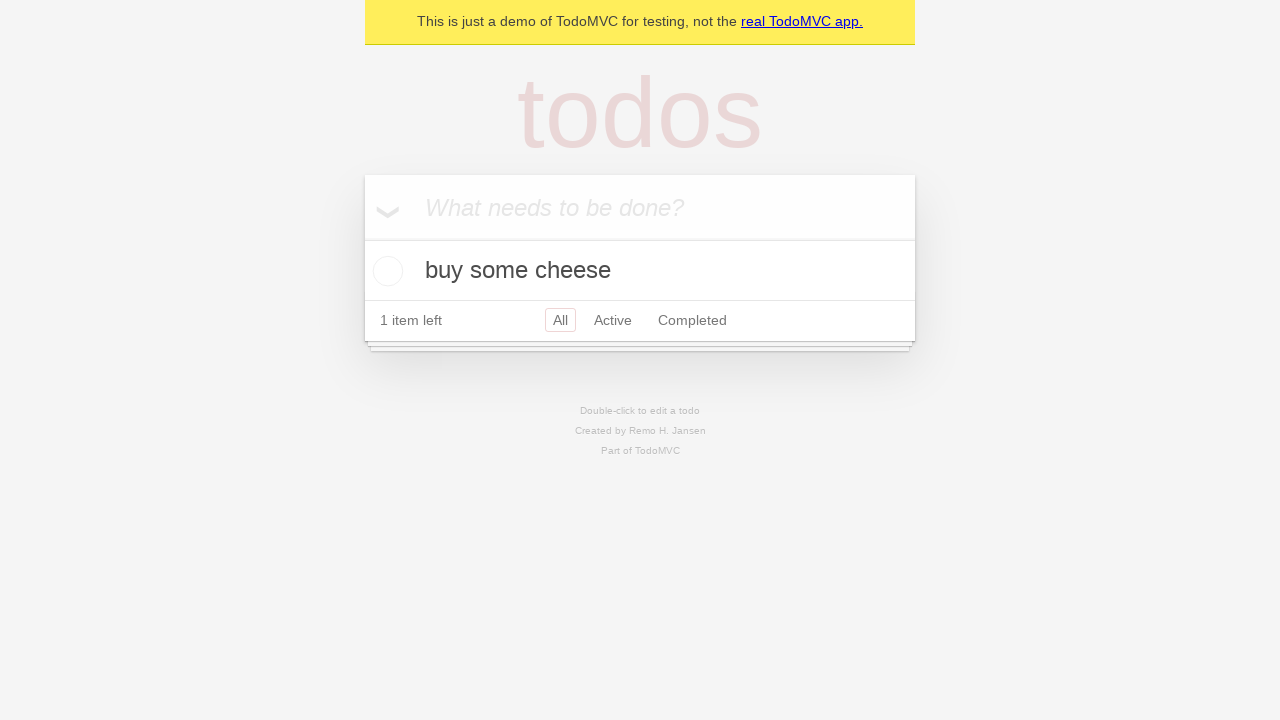

Filled second todo: 'feed the cat' on internal:attr=[placeholder="What needs to be done?"i]
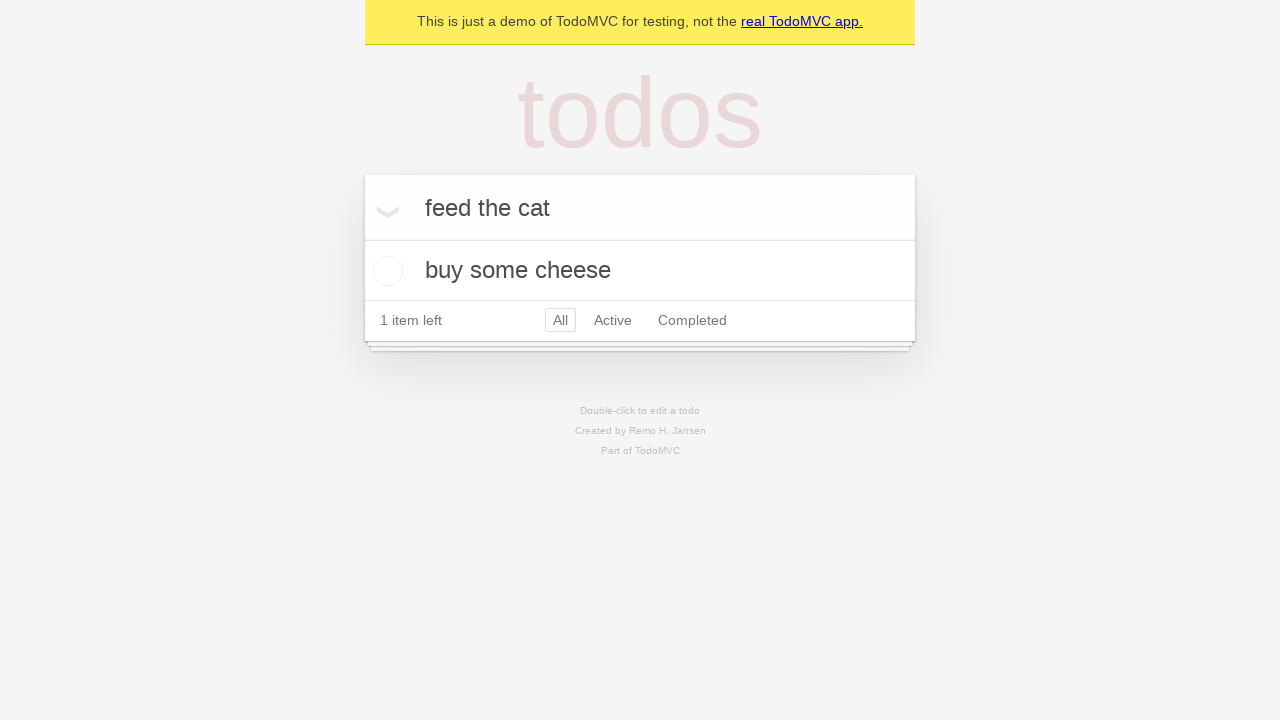

Pressed Enter to create second todo on internal:attr=[placeholder="What needs to be done?"i]
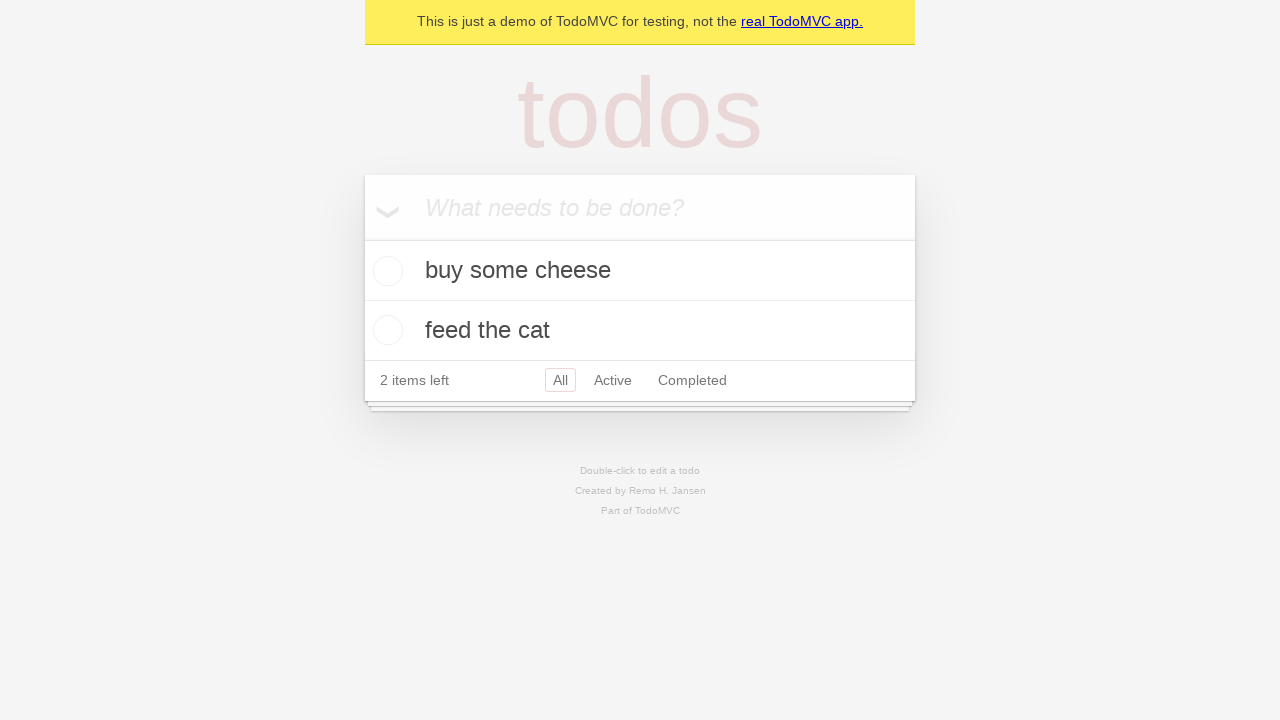

Waited for second todo item to appear
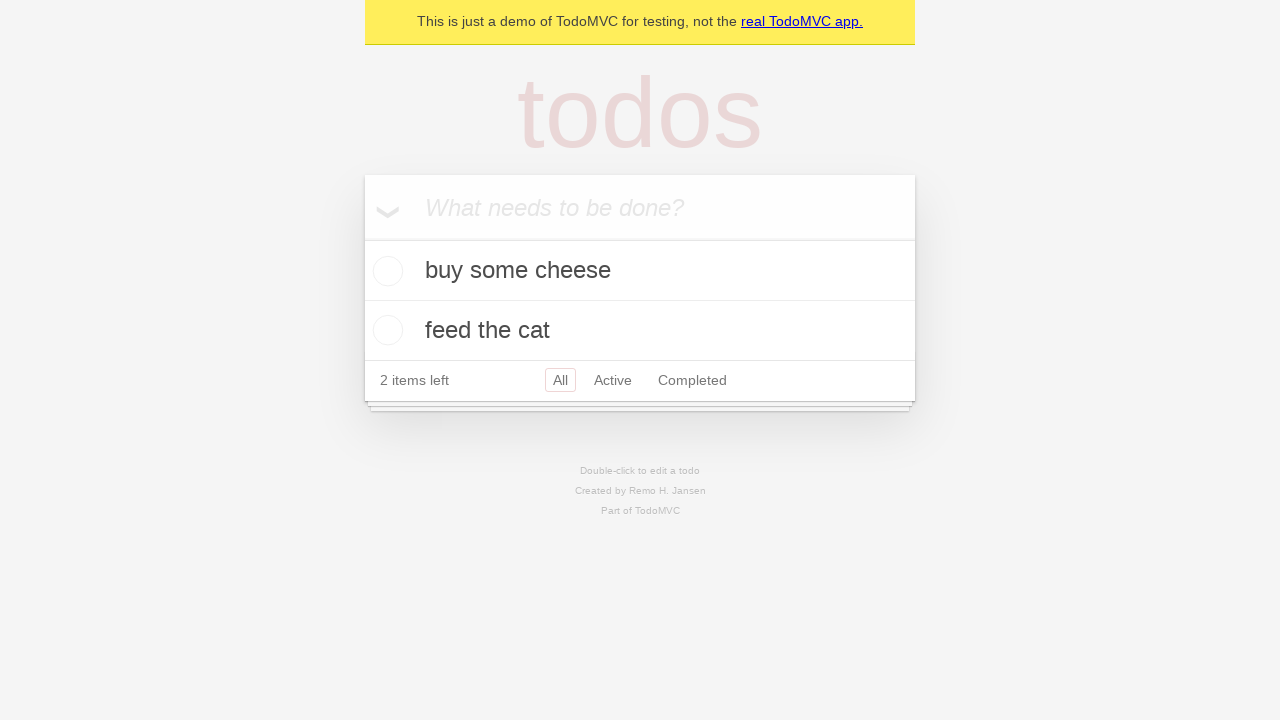

Located all todo items
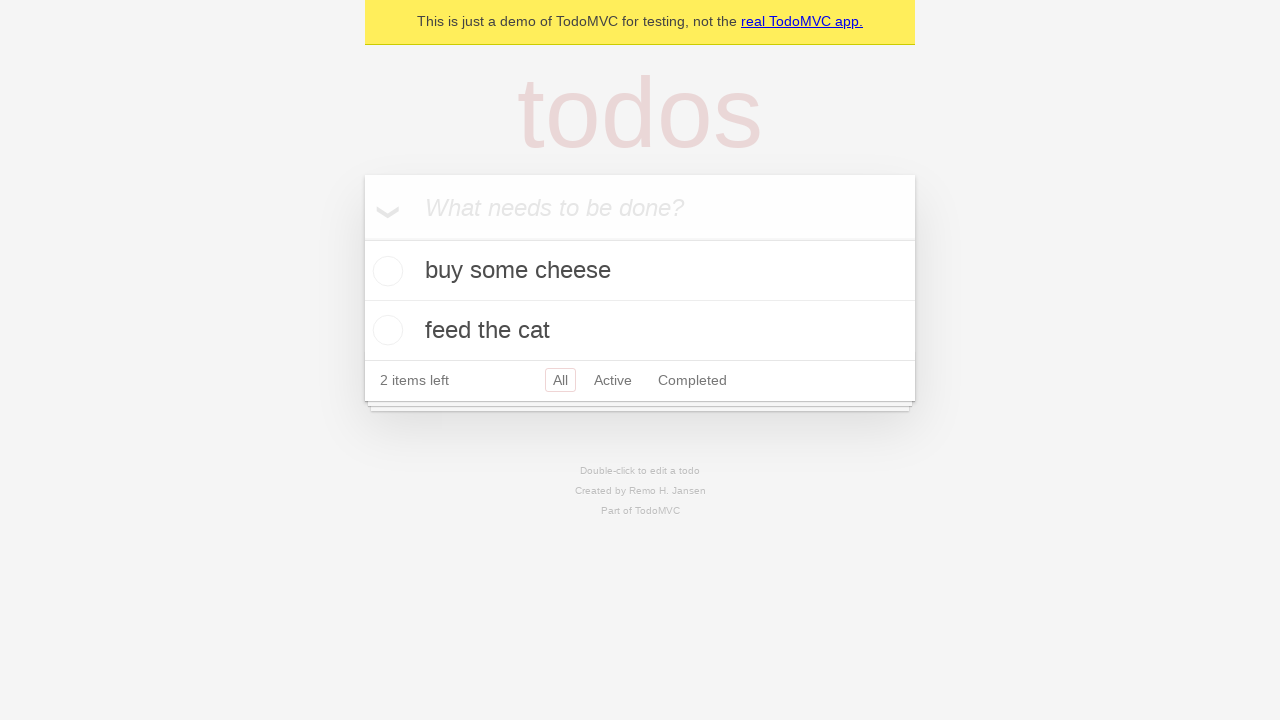

Located checkbox for first todo
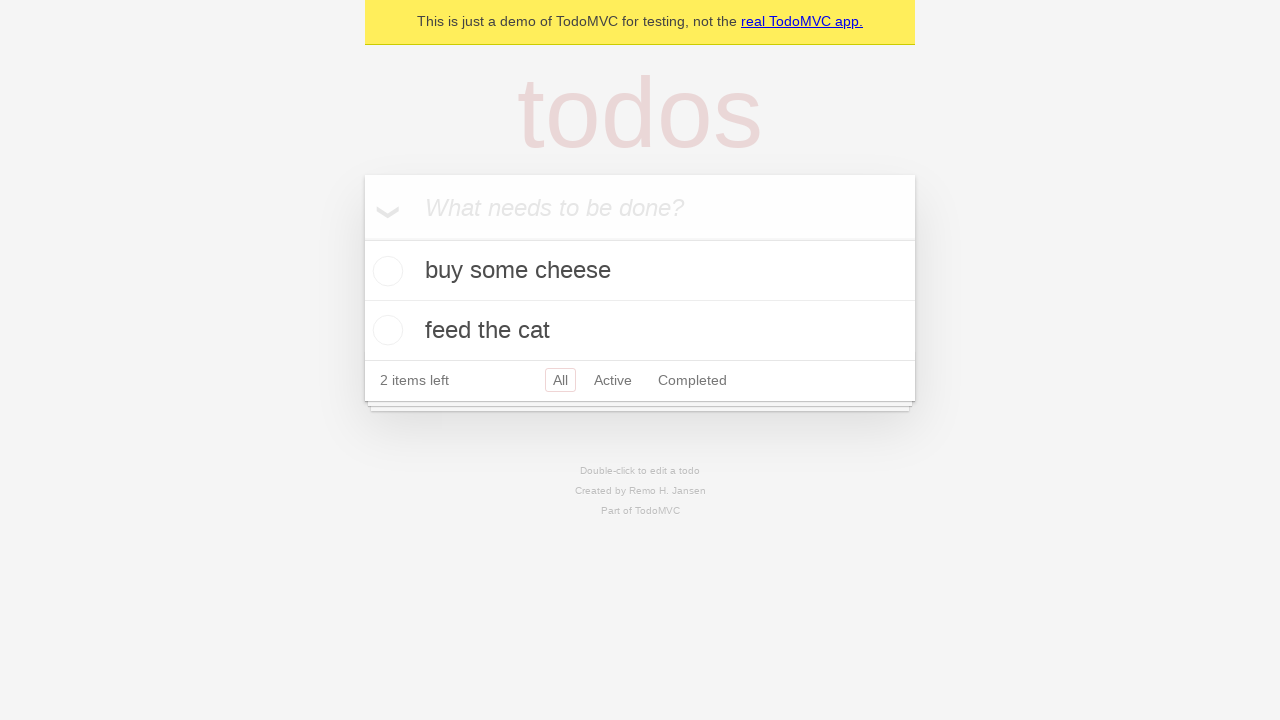

Checked first todo as complete at (385, 271) on internal:testid=[data-testid="todo-item"s] >> nth=0 >> internal:role=checkbox
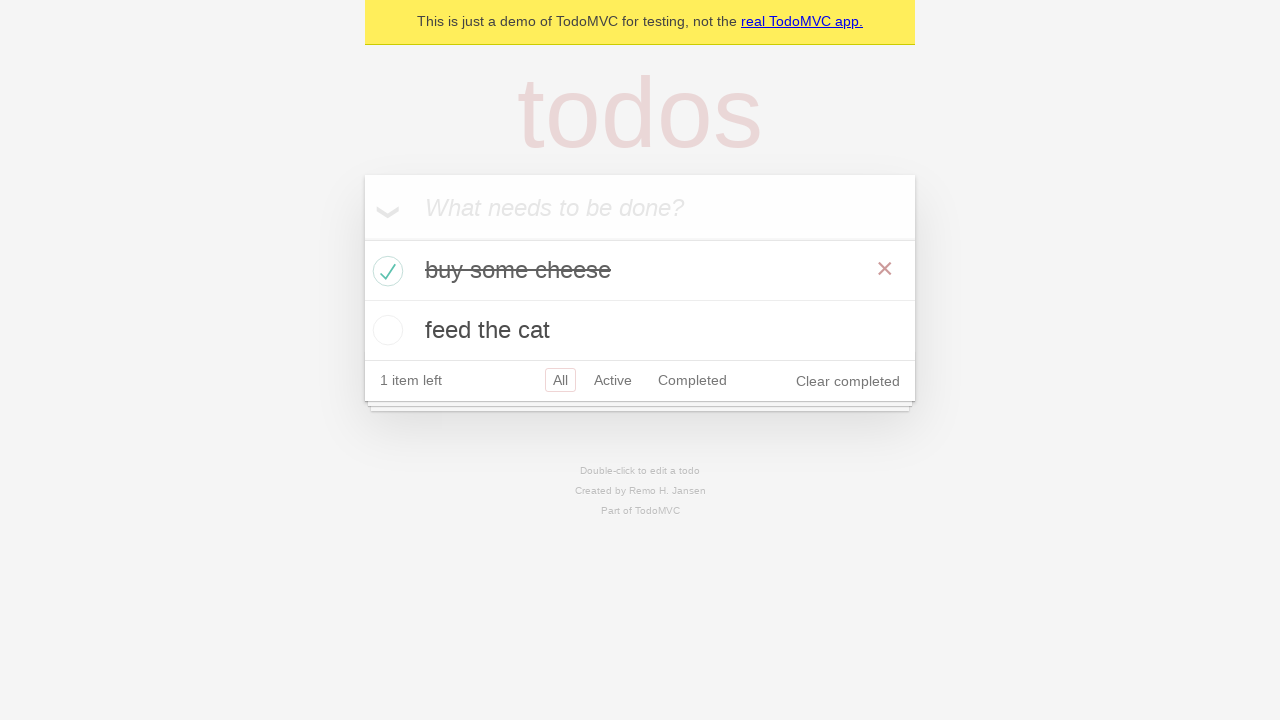

Reloaded the page to test data persistence
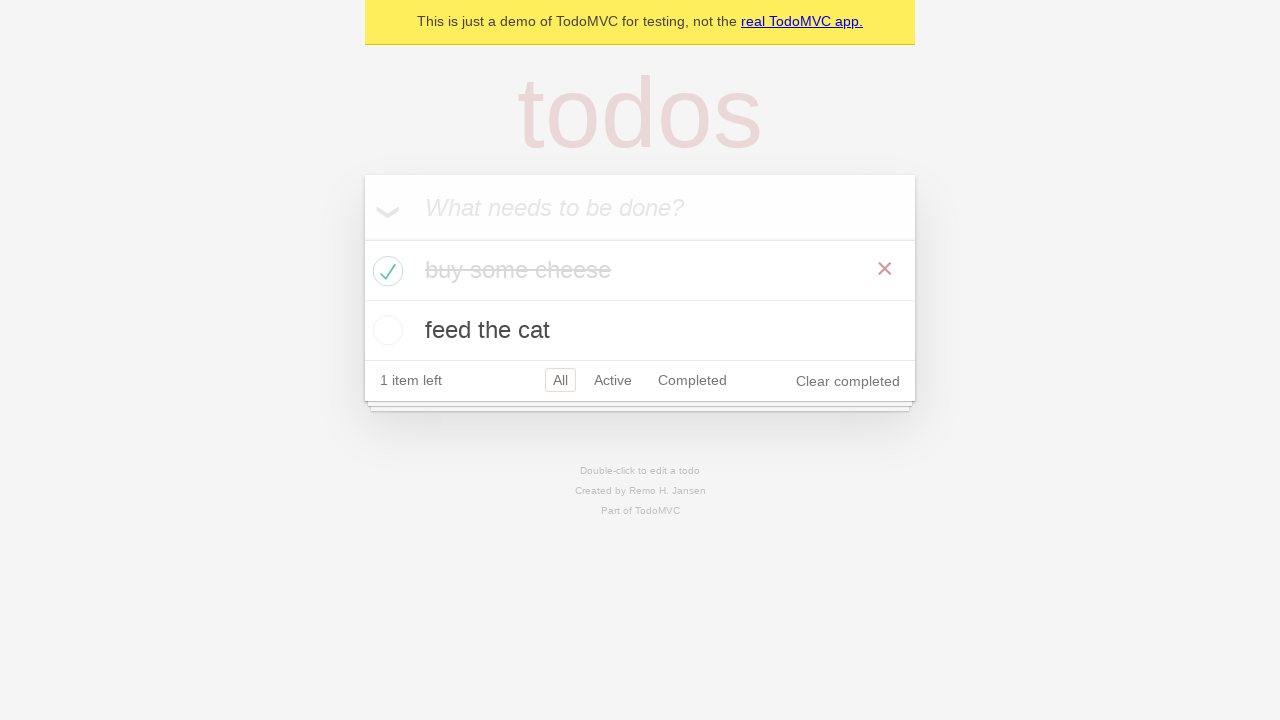

Waited for todo items to load after page reload
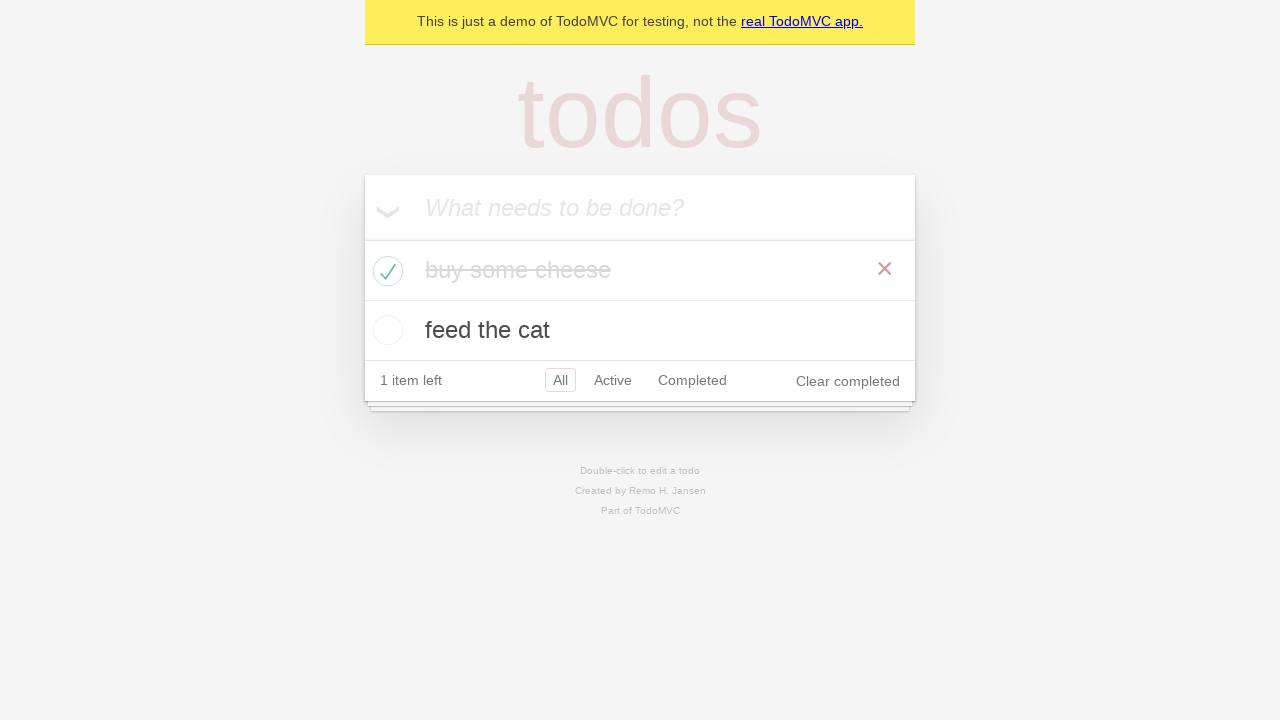

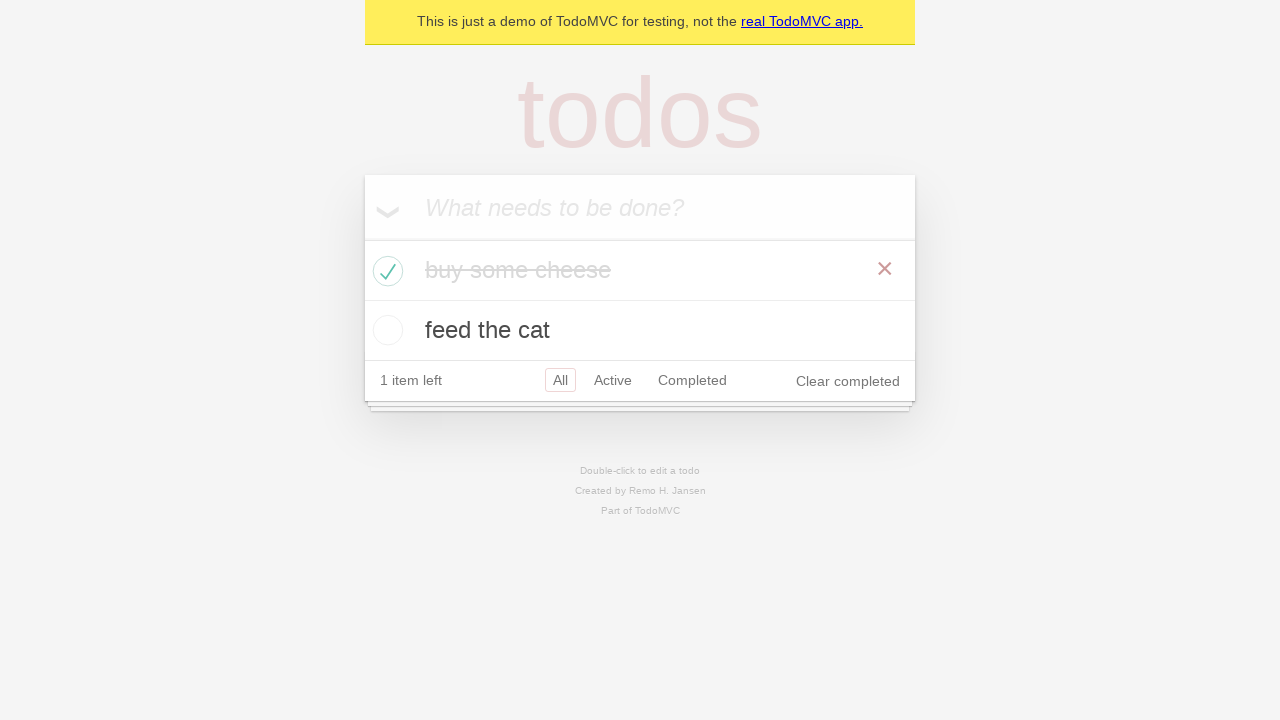